Tests checkbox functionality by verifying a Senior Citizen Discount checkbox is initially unchecked, clicking it, and verifying it becomes checked. Also validates that the page contains 6 checkboxes total.

Starting URL: https://rahulshettyacademy.com/dropdownsPractise/

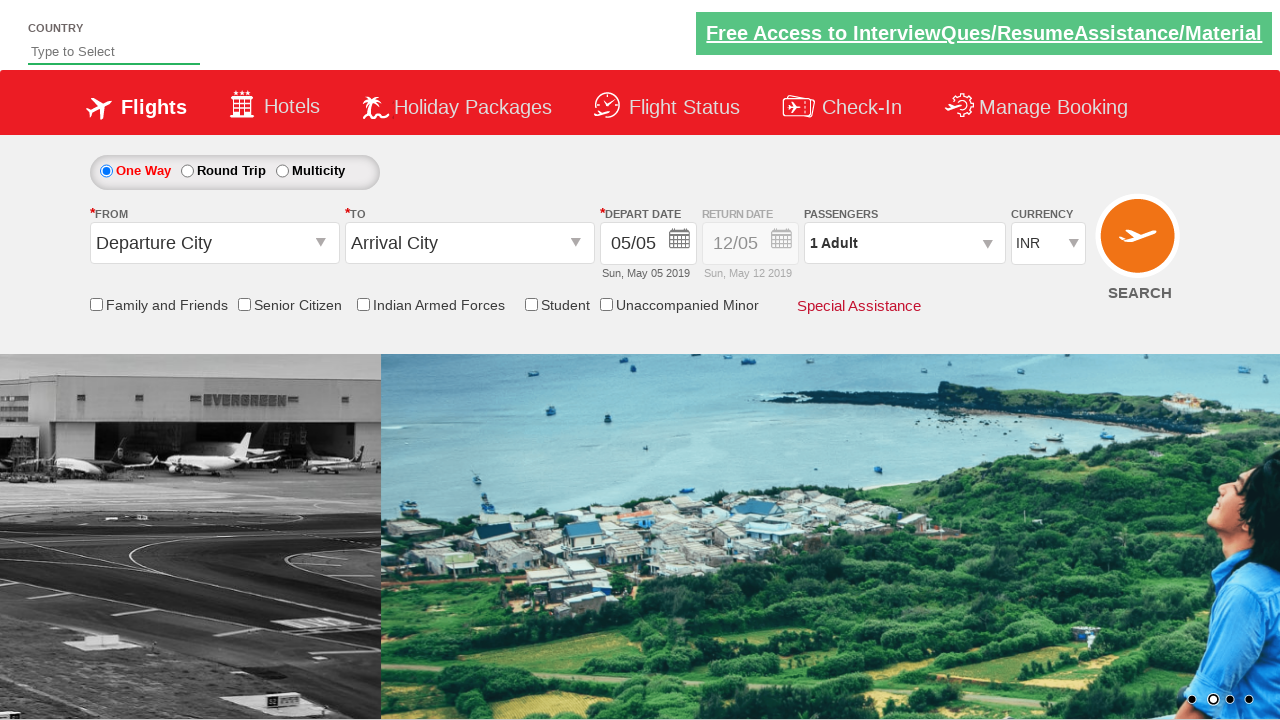

Navigated to the dropdowns practice page
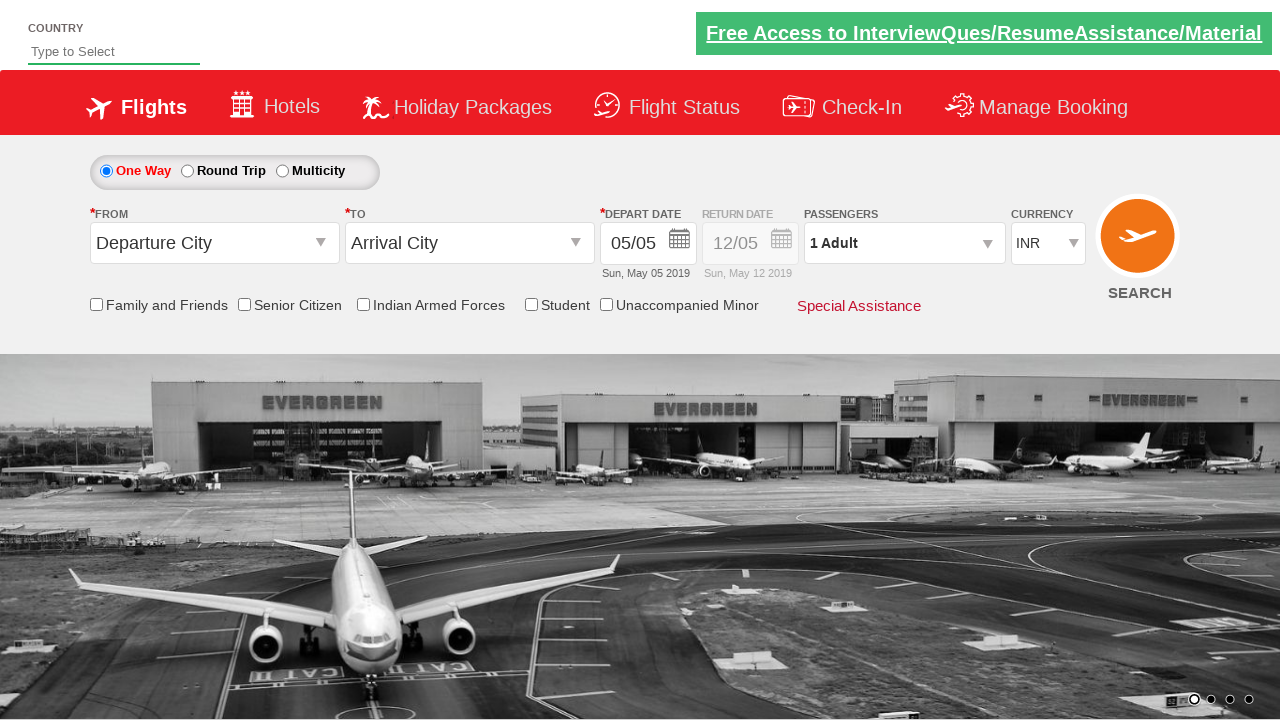

Located the Senior Citizen Discount checkbox
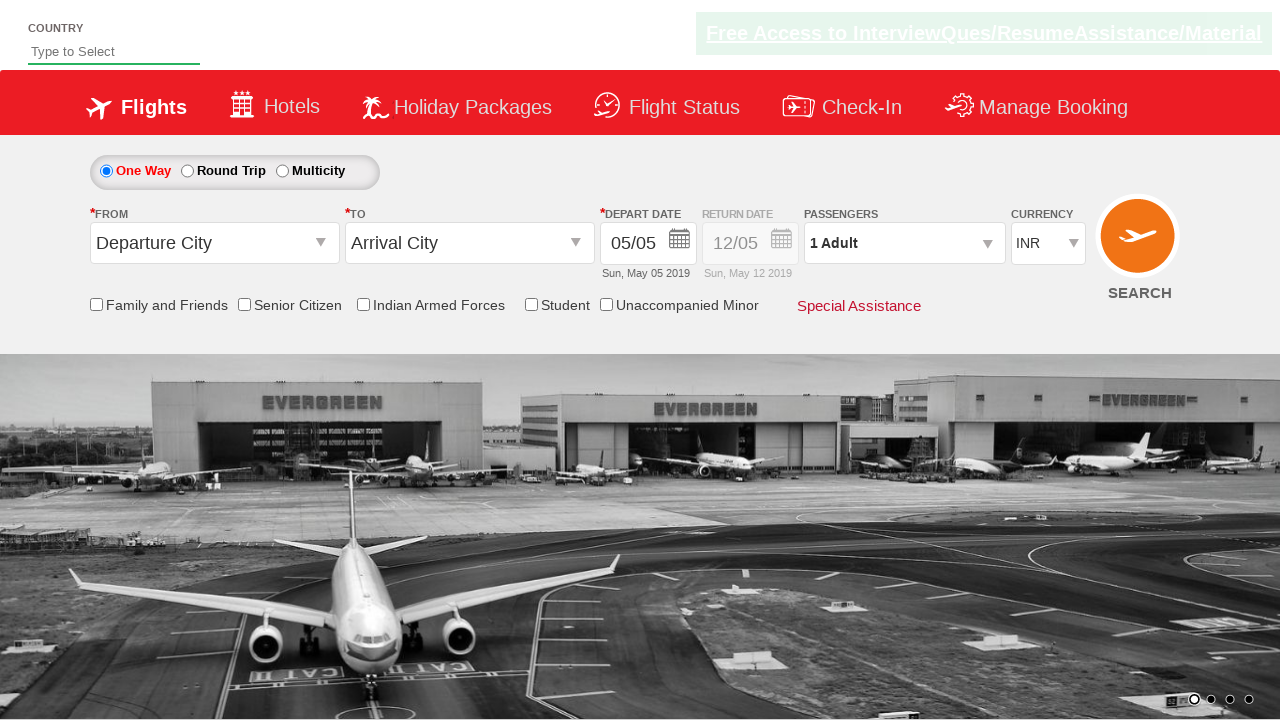

Verified Senior Citizen Discount checkbox is initially unchecked
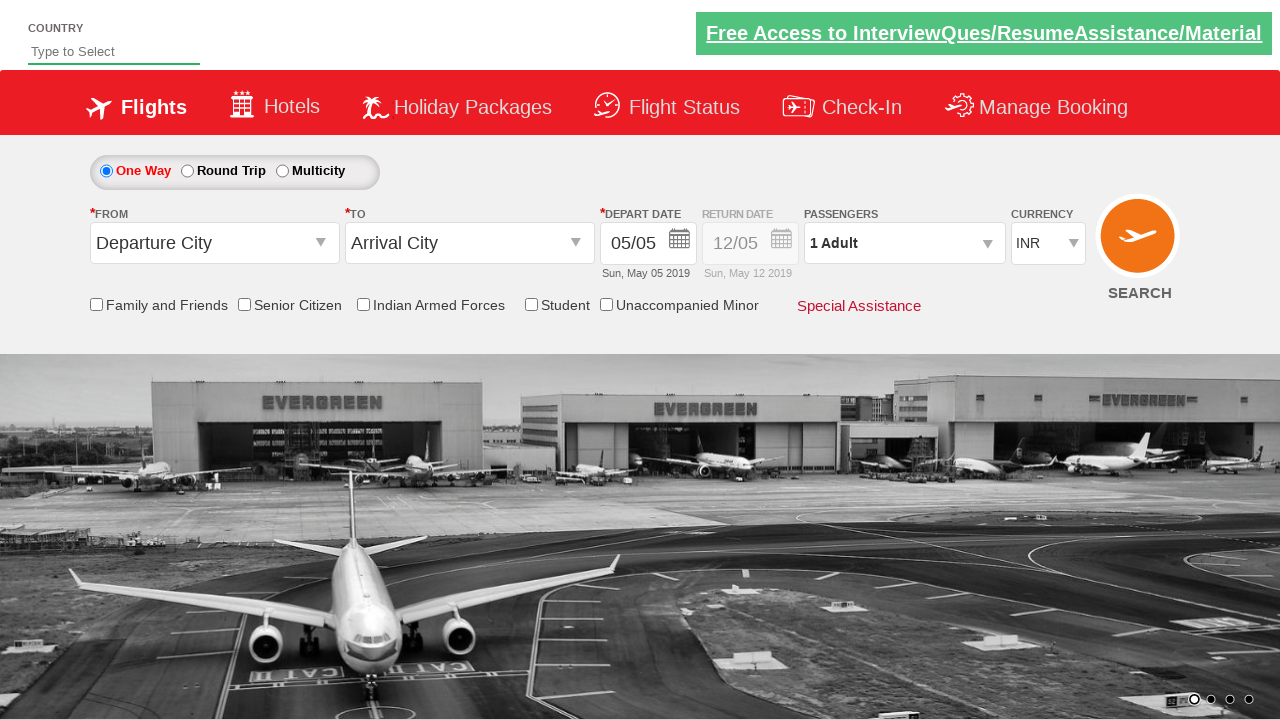

Clicked the Senior Citizen Discount checkbox at (244, 304) on input[id*='SeniorCitizenDiscount']
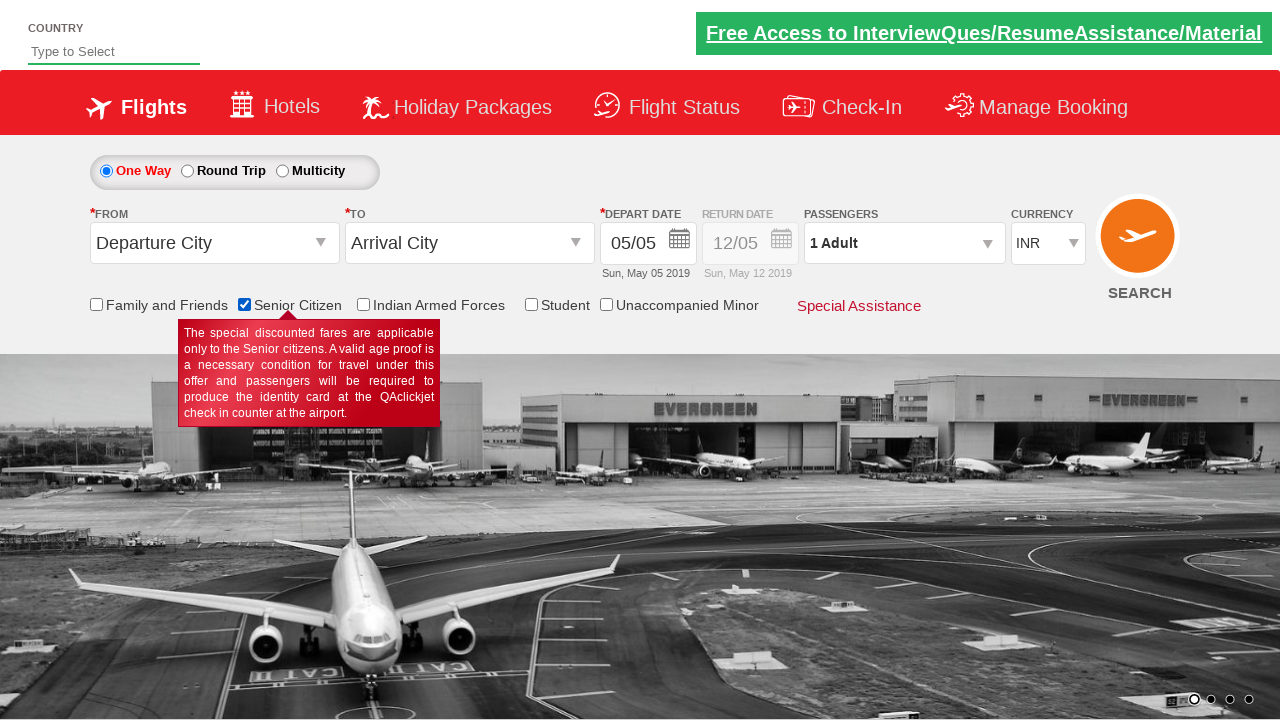

Verified Senior Citizen Discount checkbox is now checked
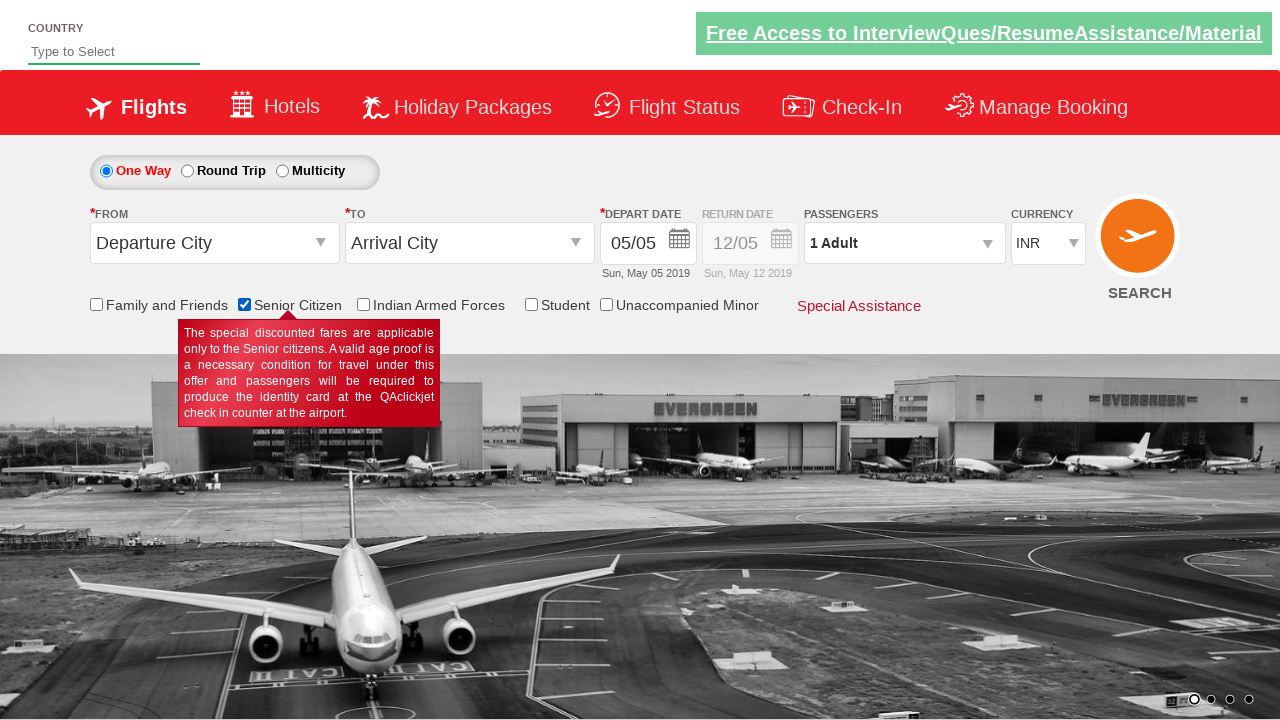

Located all checkboxes on the page
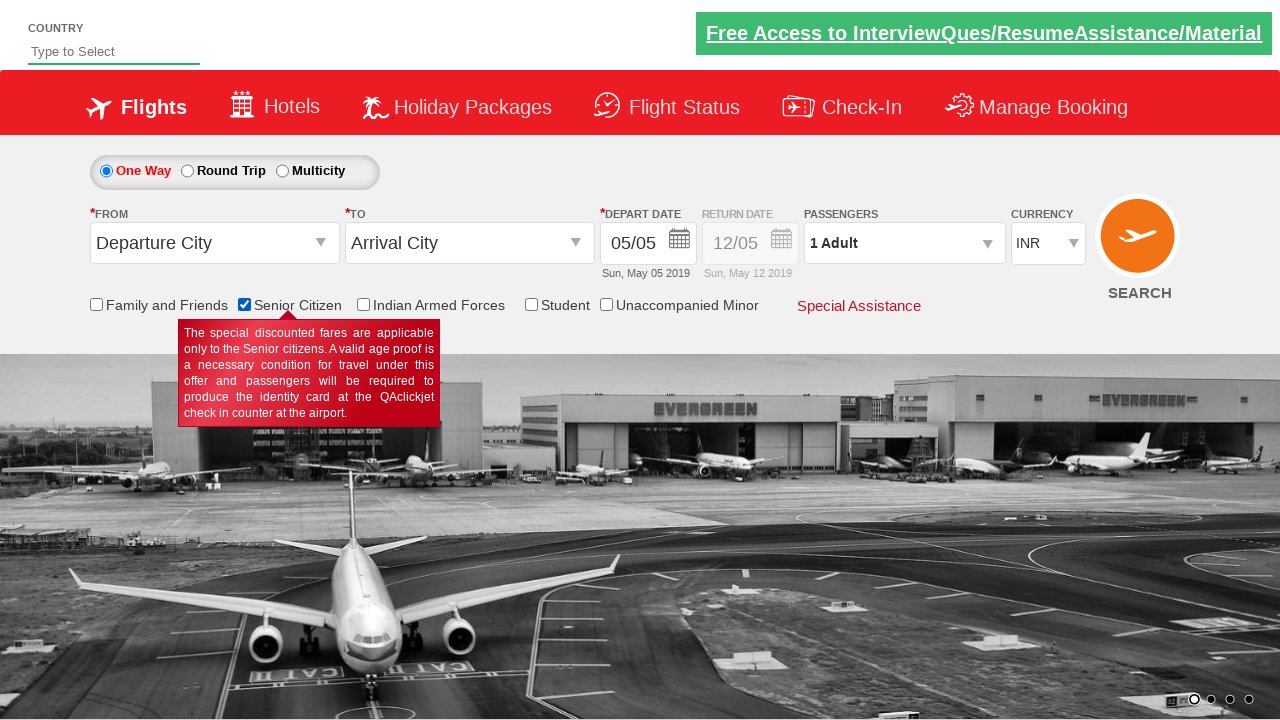

Verified there are exactly 6 checkboxes on the page
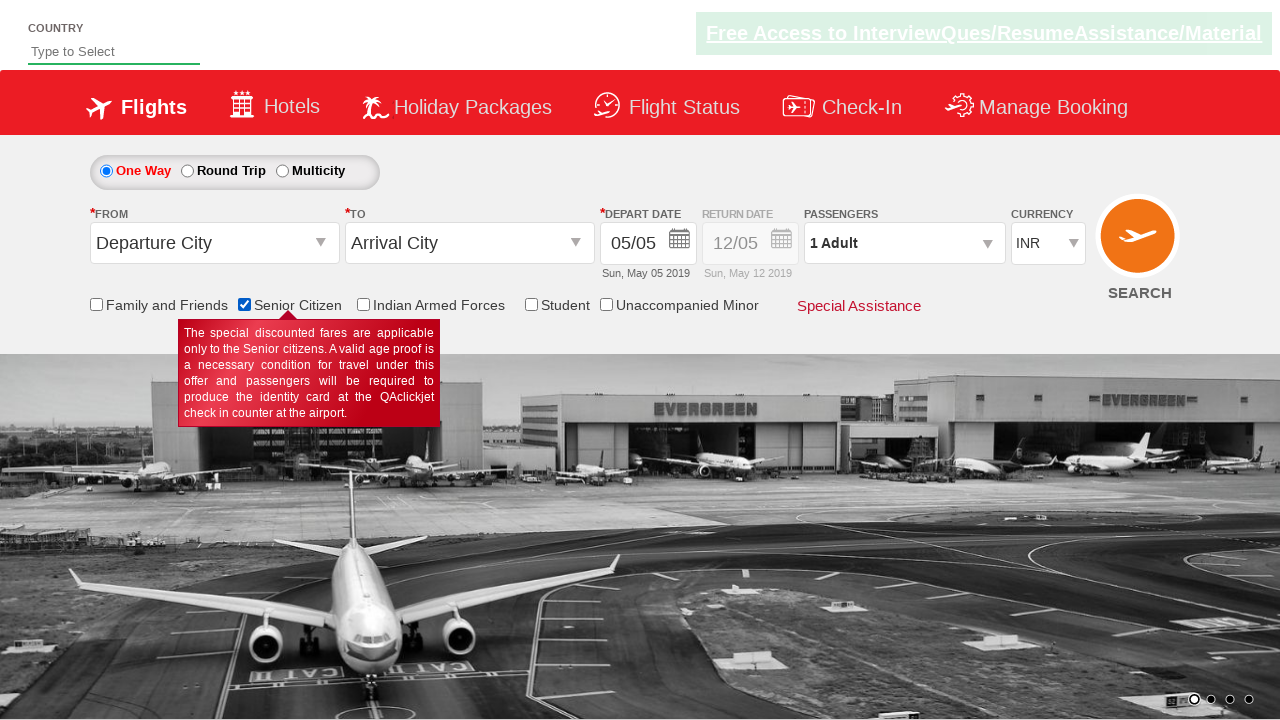

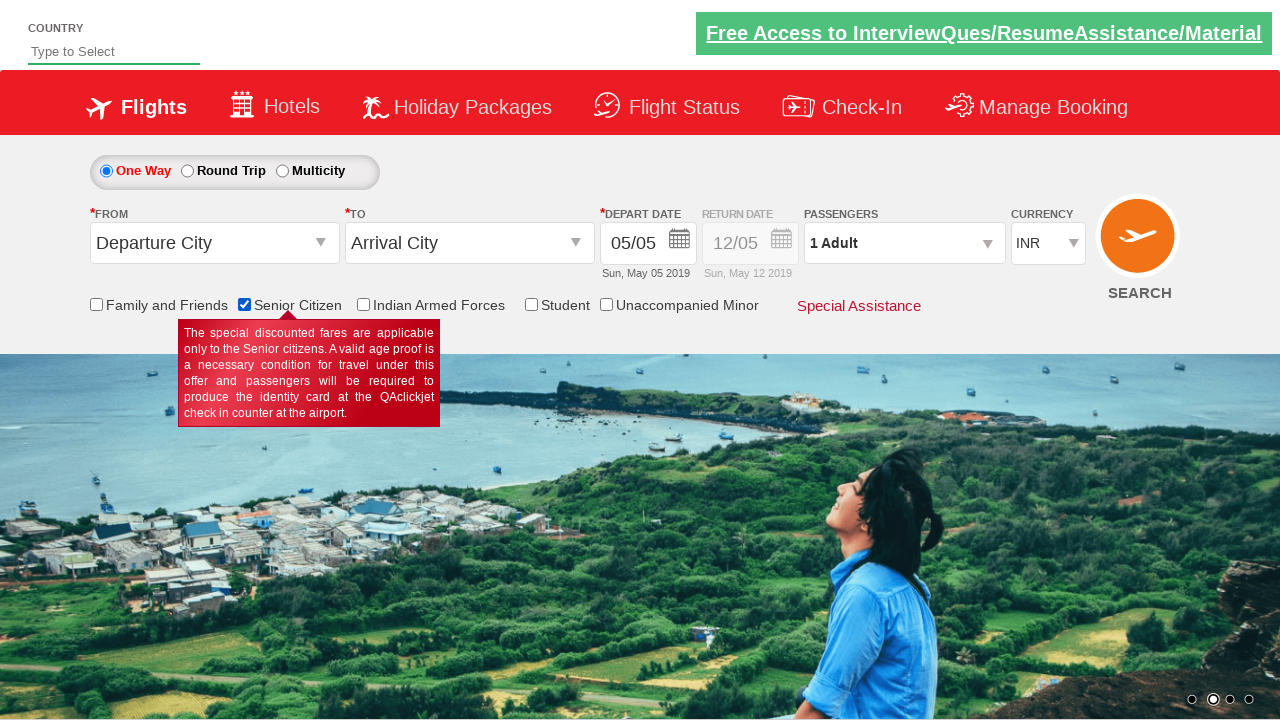